Tests a practice form by clicking on the state dropdown and filling in a current address field

Starting URL: https://demoqa.com/automation-practice-form

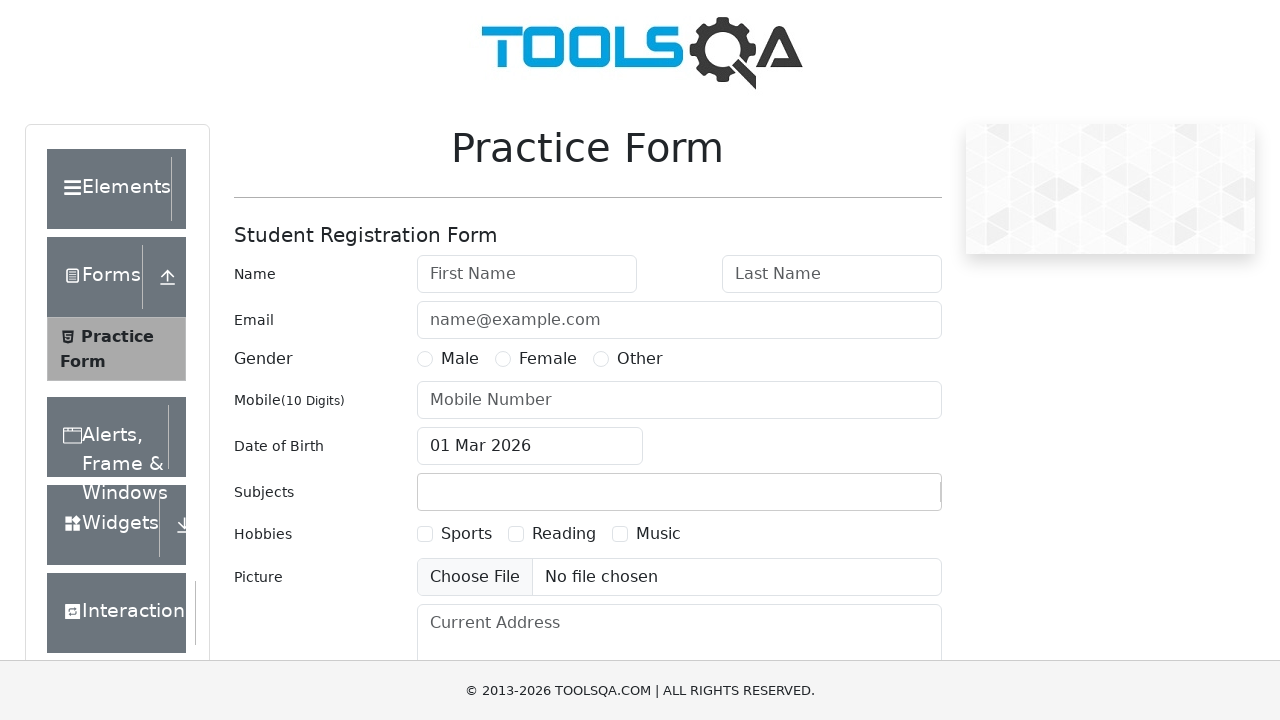

Clicked on state dropdown at (527, 437) on #state
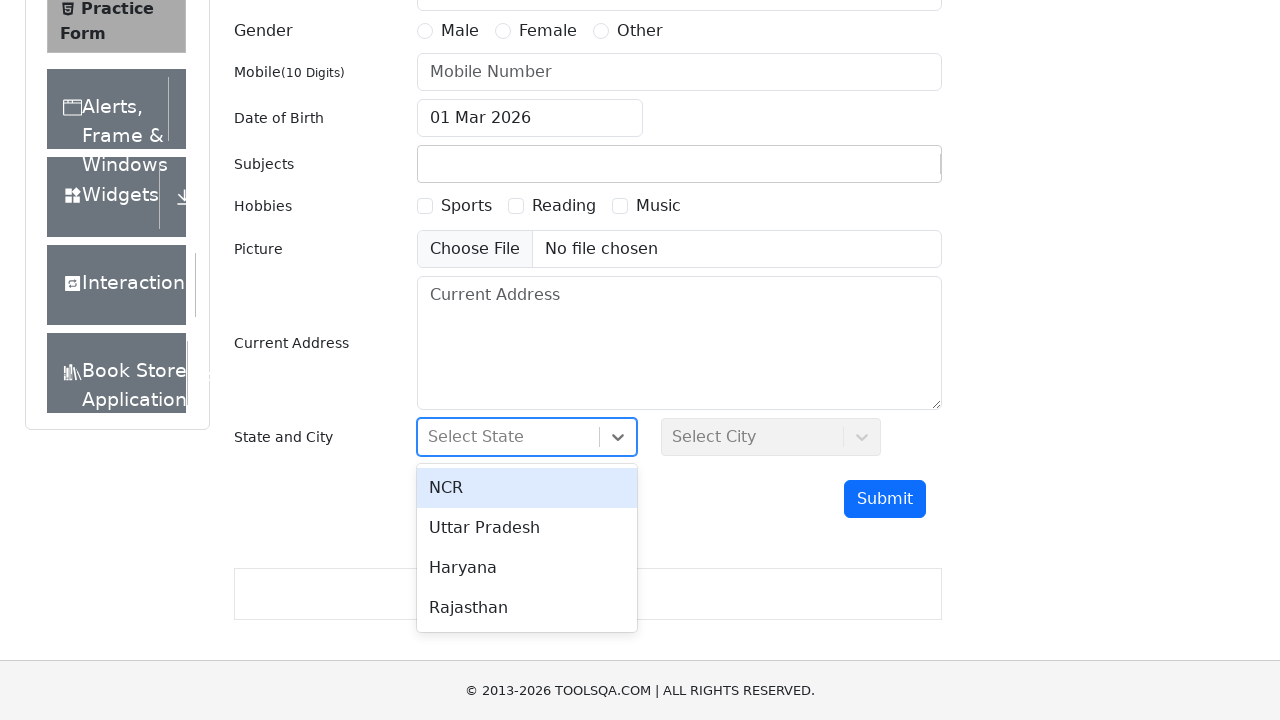

Filled current address field with '1' on #currentAddress
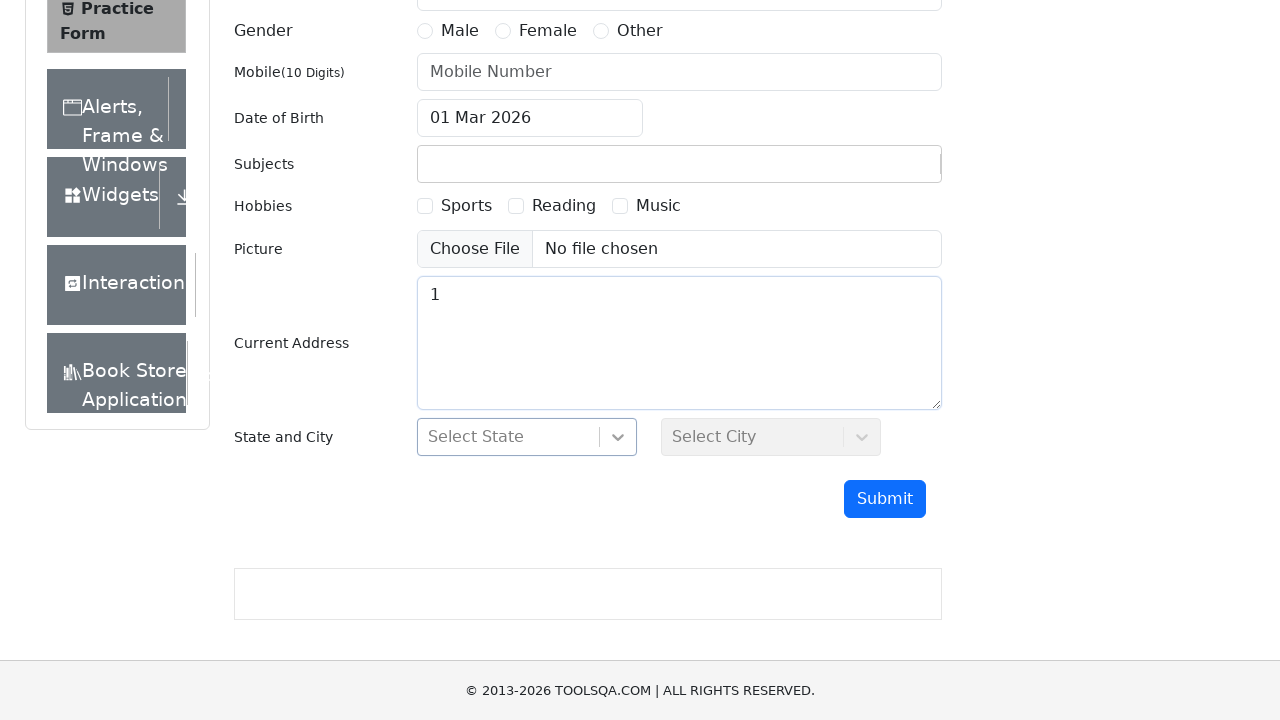

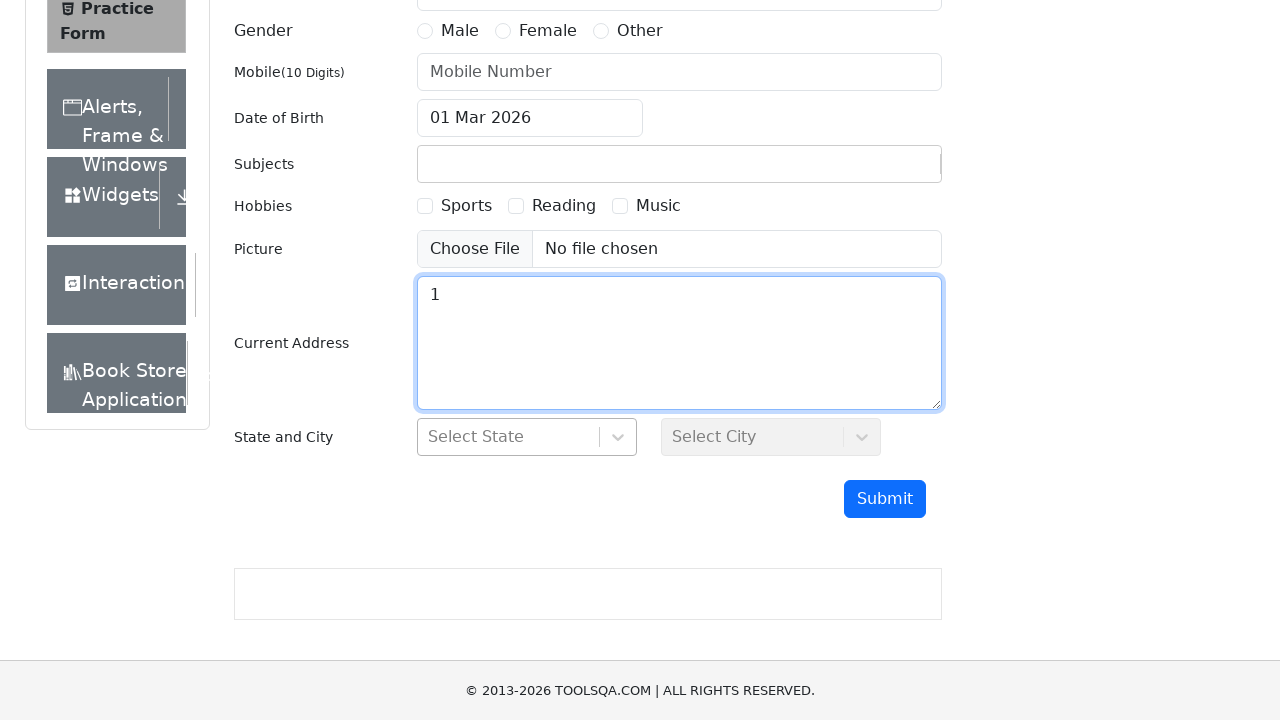